Tests a form submission on DemoQA by filling in name, email, and address fields, then clicking submit

Starting URL: https://demoqa.com/text-box

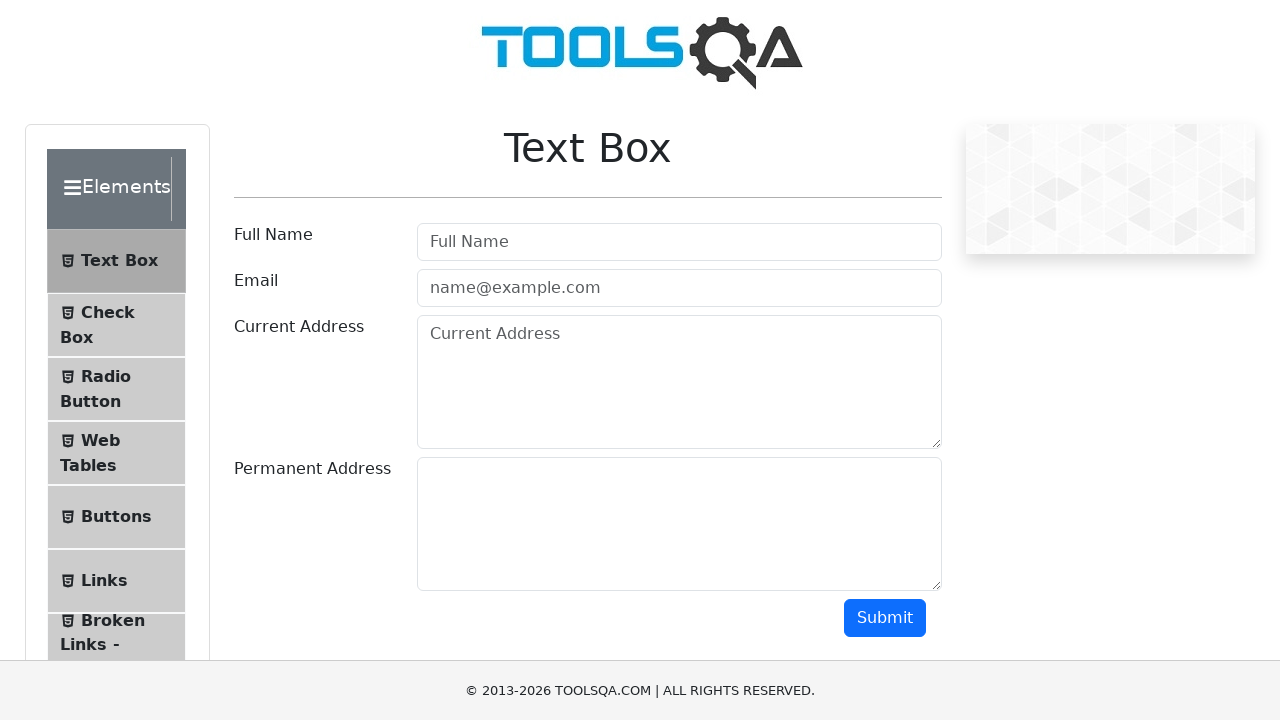

Filled name field with 'Ozan Cifci' on input#userName
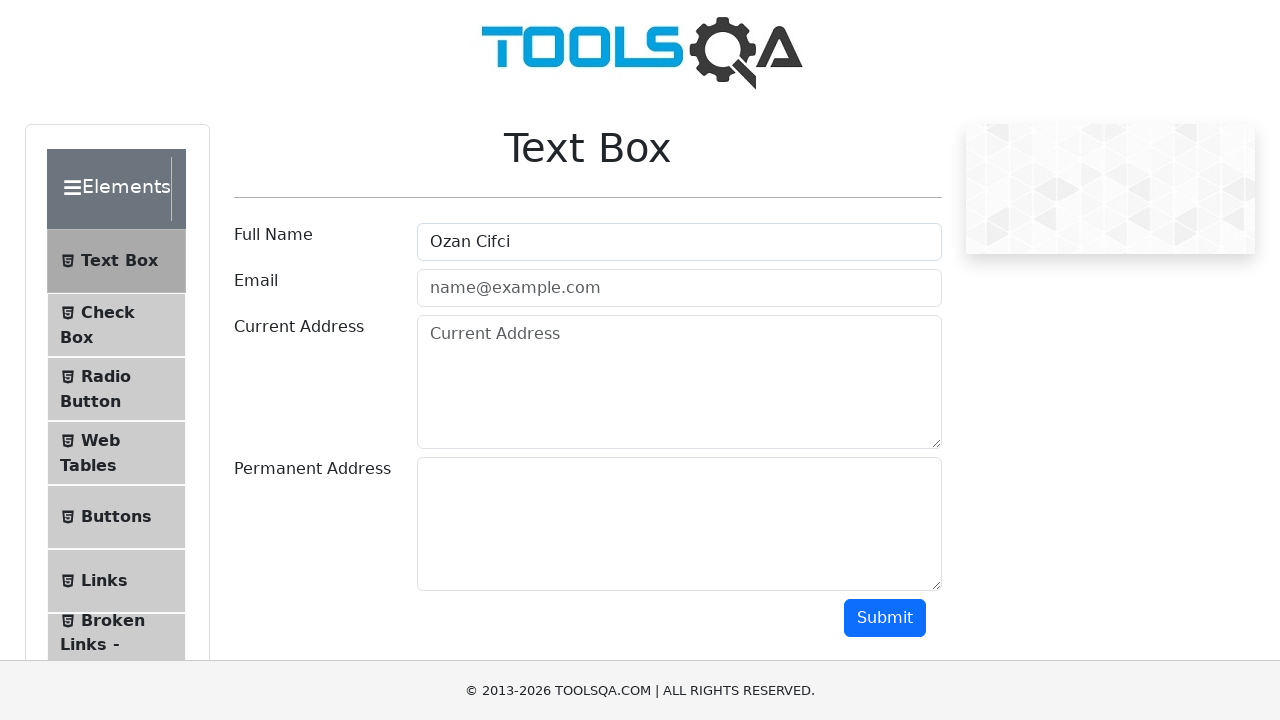

Filled email field with 'xyz@yahoo.com' on input#userEmail
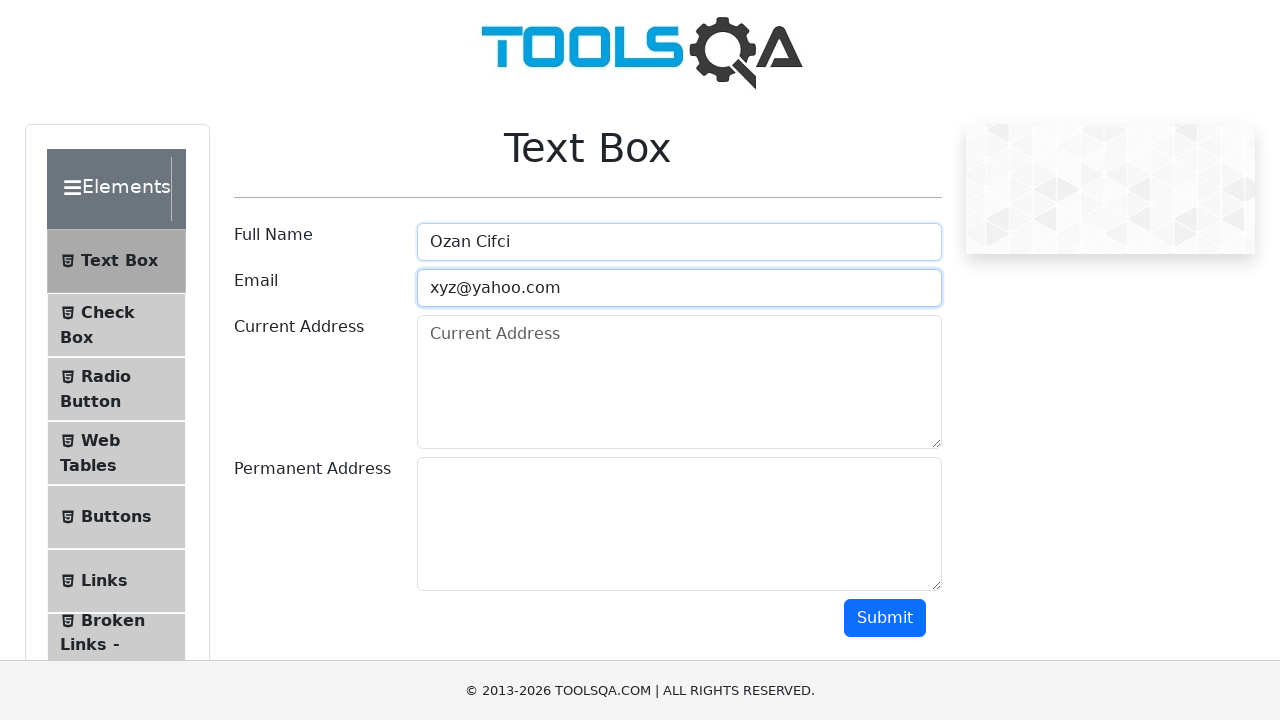

Filled current address field with '7521 W Sand Lake Rd' on textarea#currentAddress
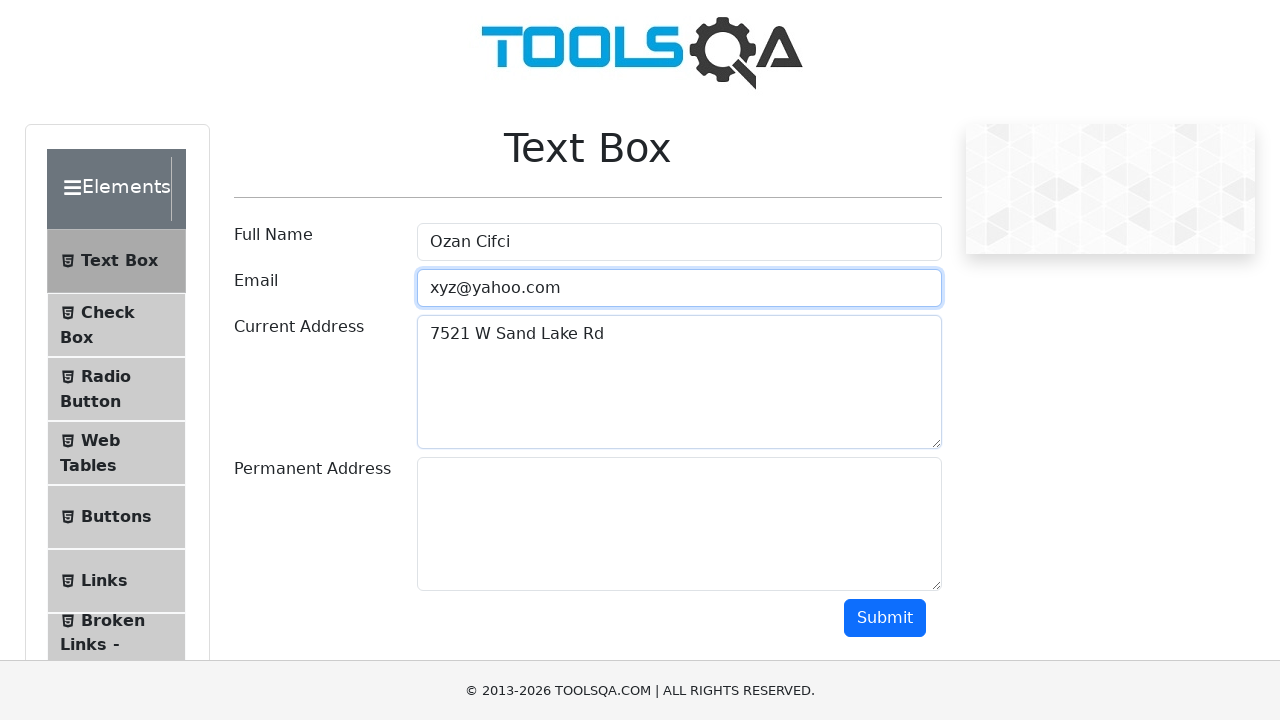

Filled permanent address field with '564 Semoran Blvd' on textarea#permanentAddress
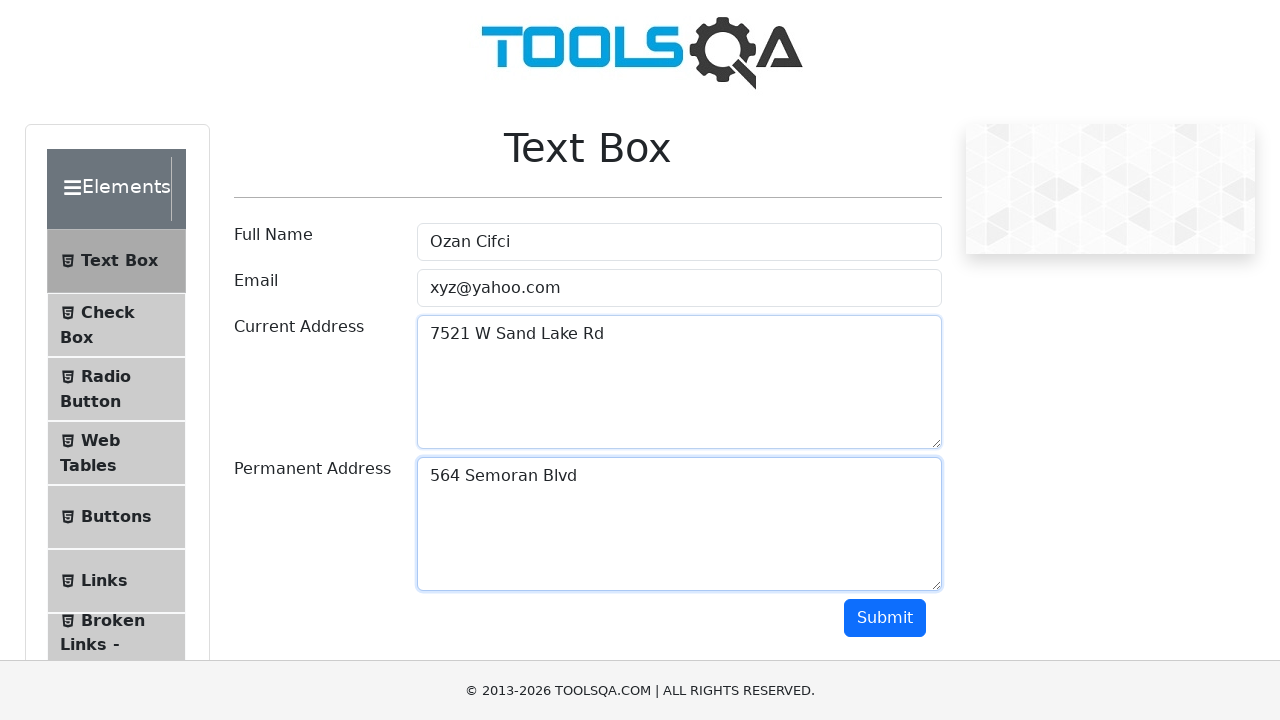

Clicked the submit button to submit the form at (885, 618) on button#submit
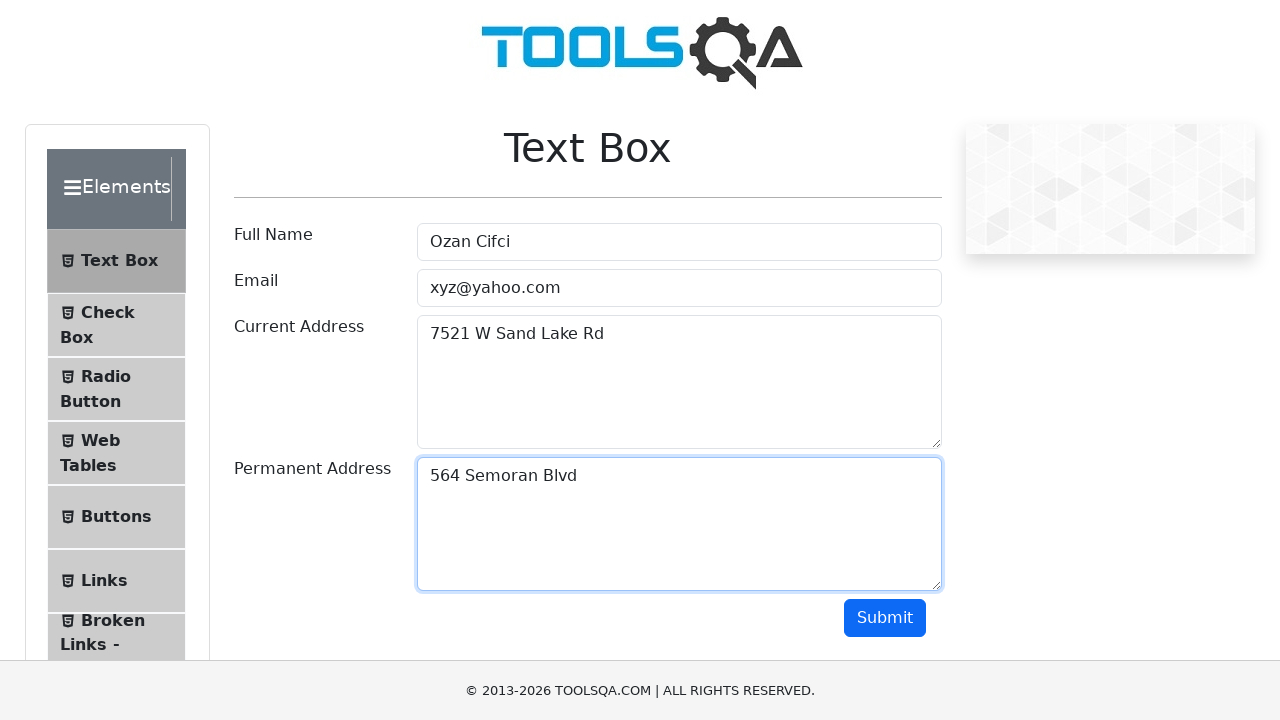

Waited 1000ms for form submission to complete
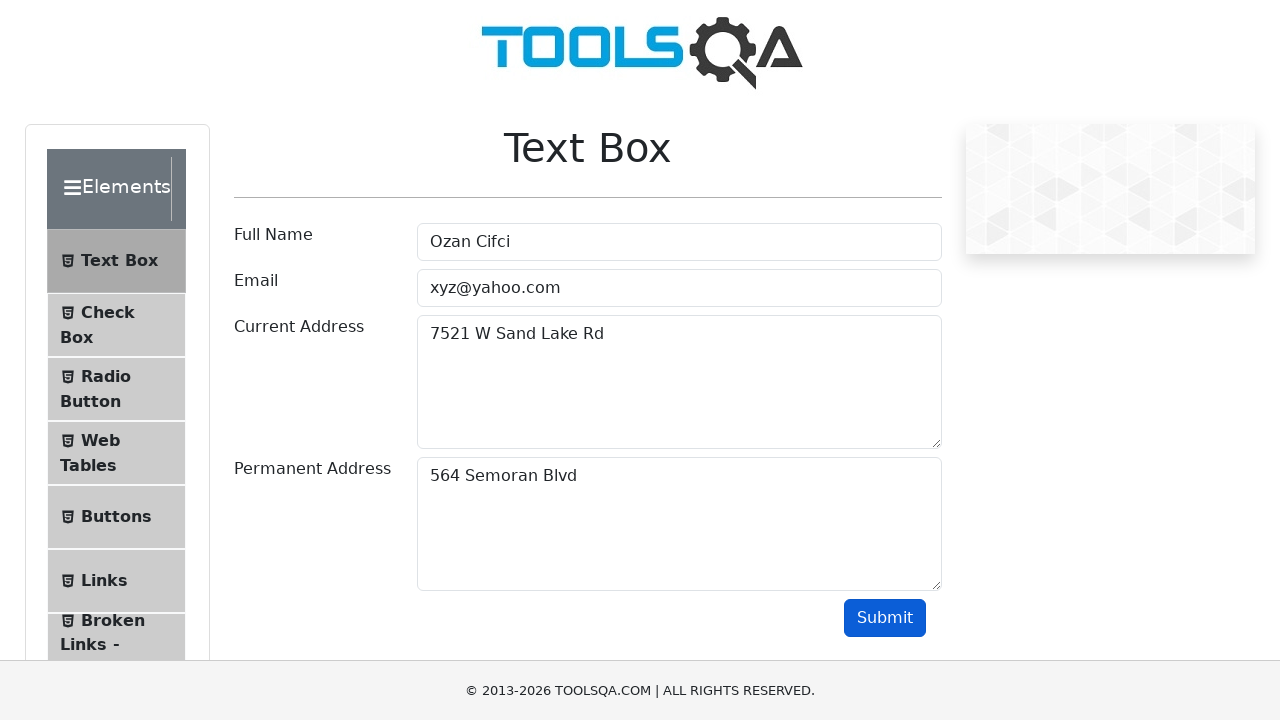

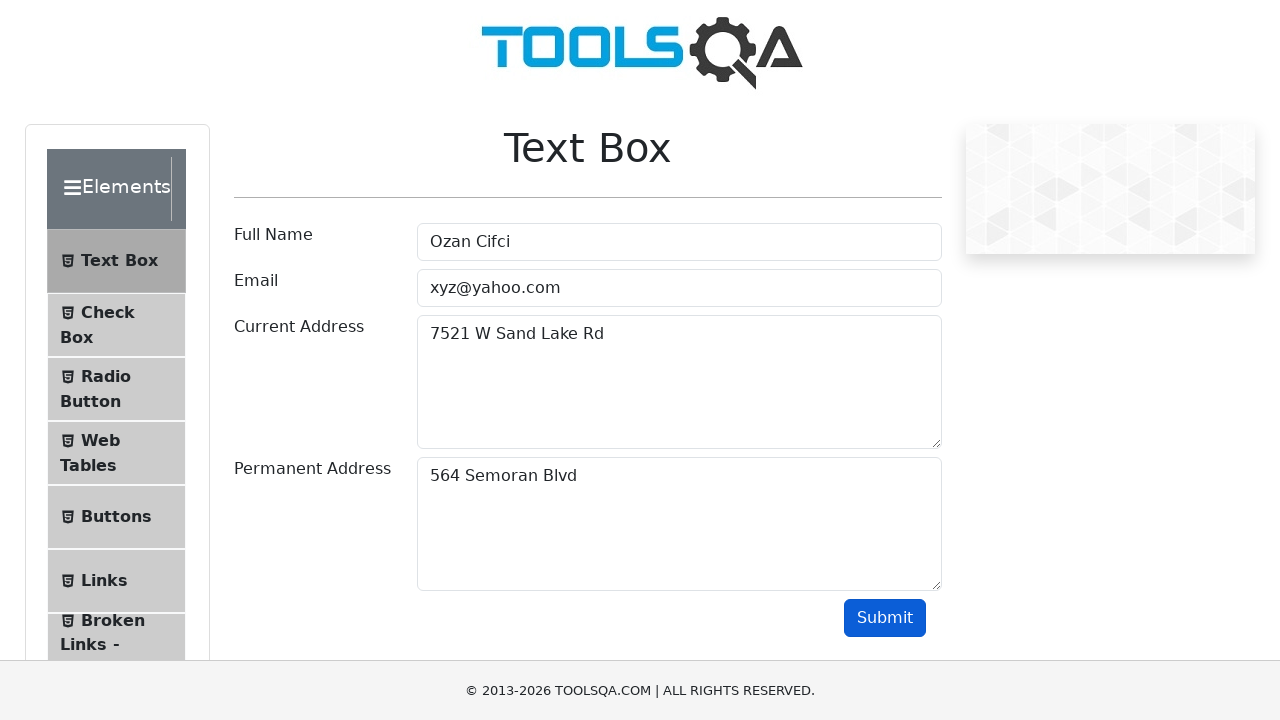